Tests an e-commerce site by searching for specific vegetables and adding them to cart

Starting URL: https://rahulshettyacademy.com/seleniumPractise/#/

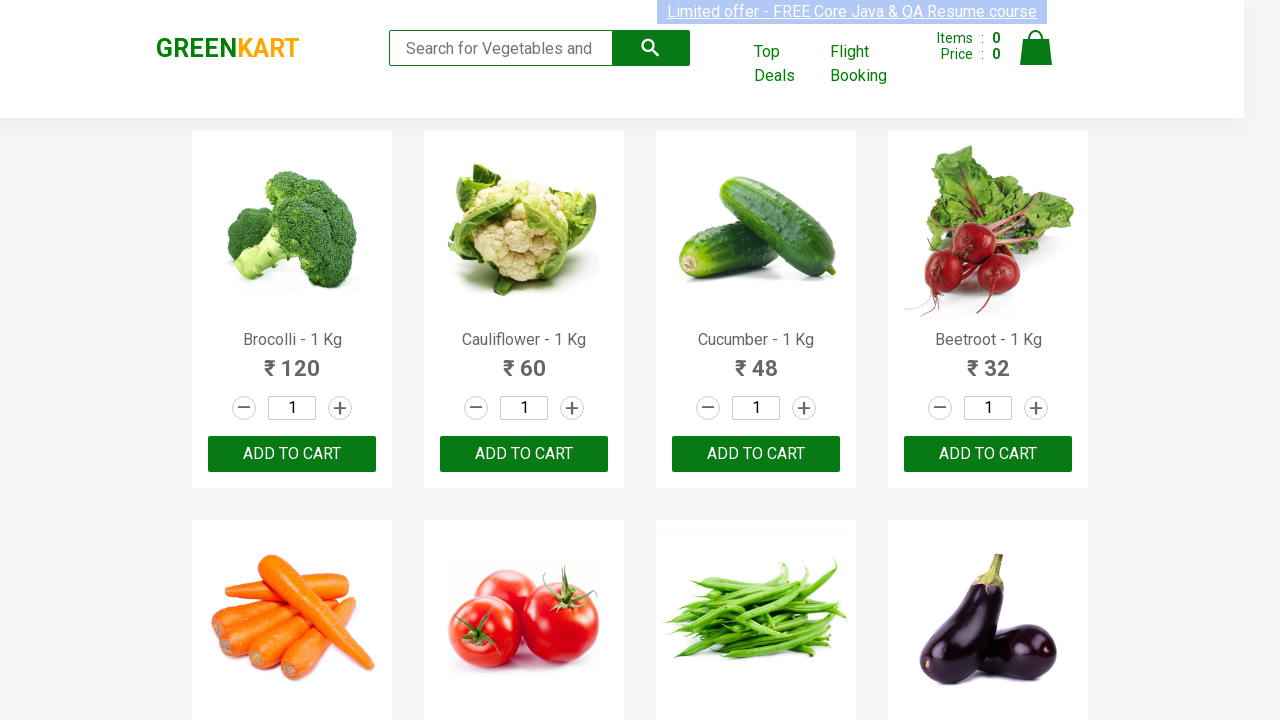

Waited for product list to load on GreenKart
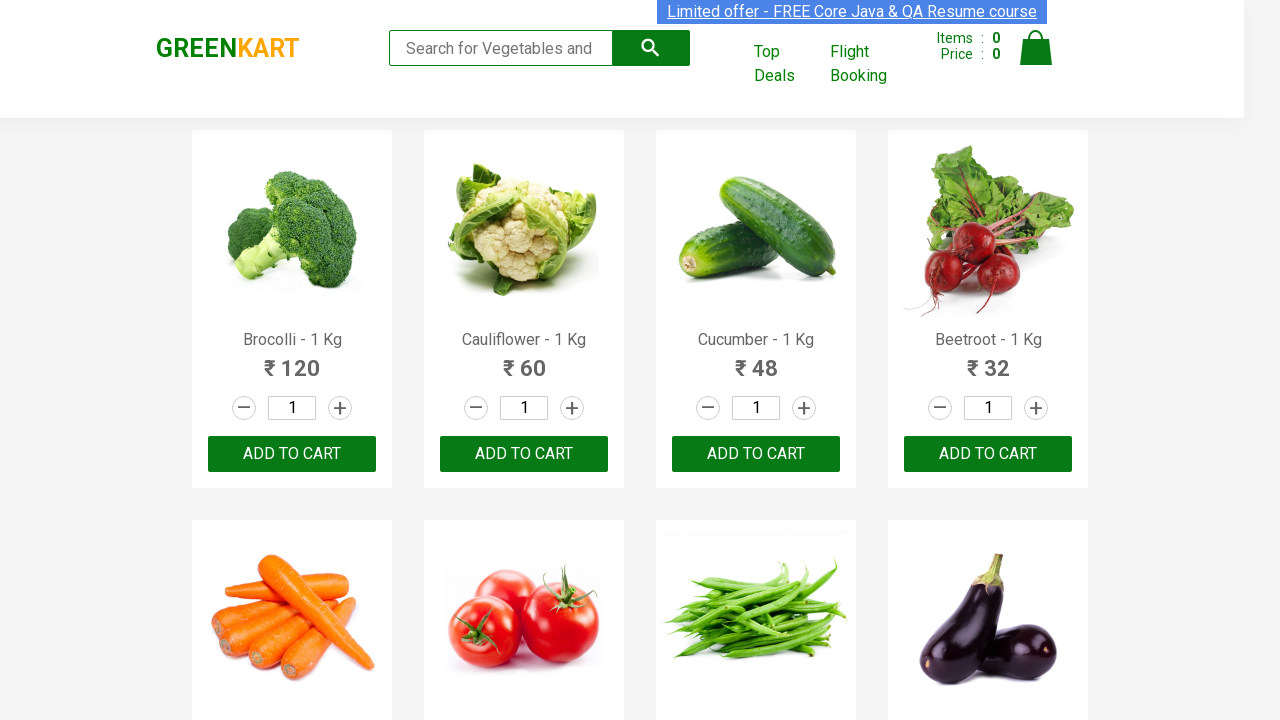

Retrieved all product elements from the page
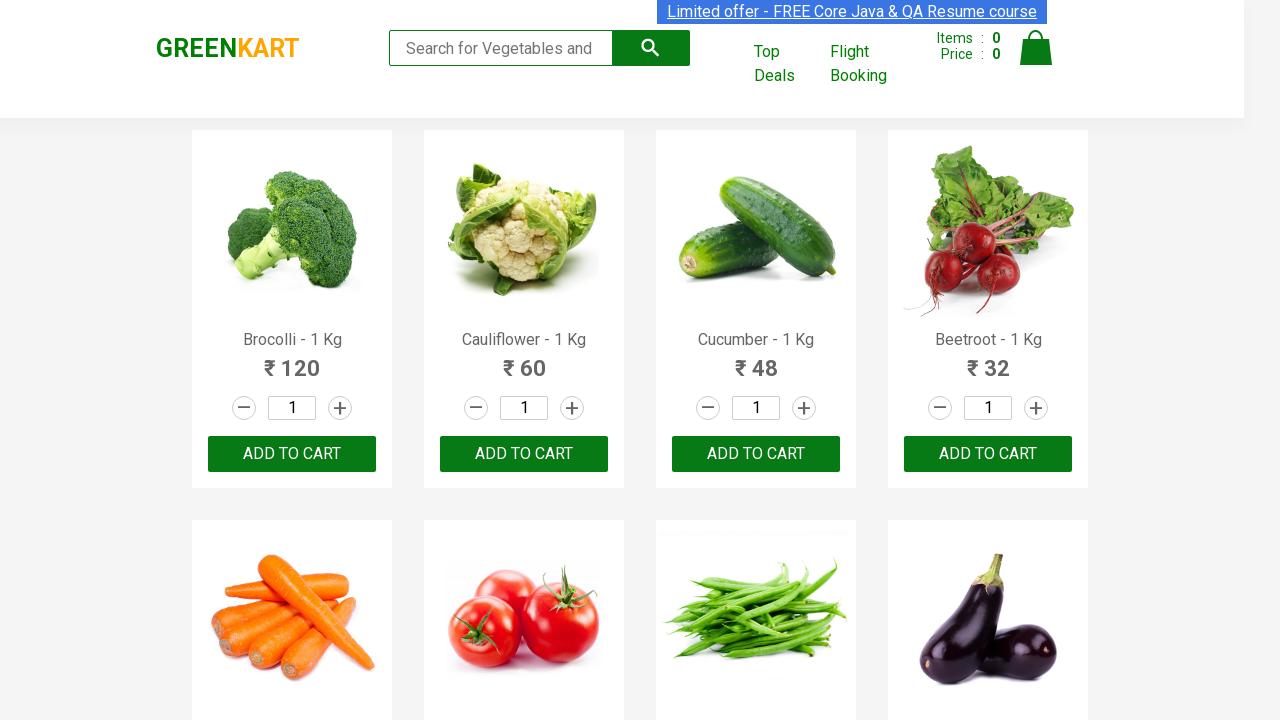

Added 'Brocolli' to cart at (292, 454) on h4.product-name >> nth=0 >> xpath=ancestor::div[@class='product'] >> .product-ac
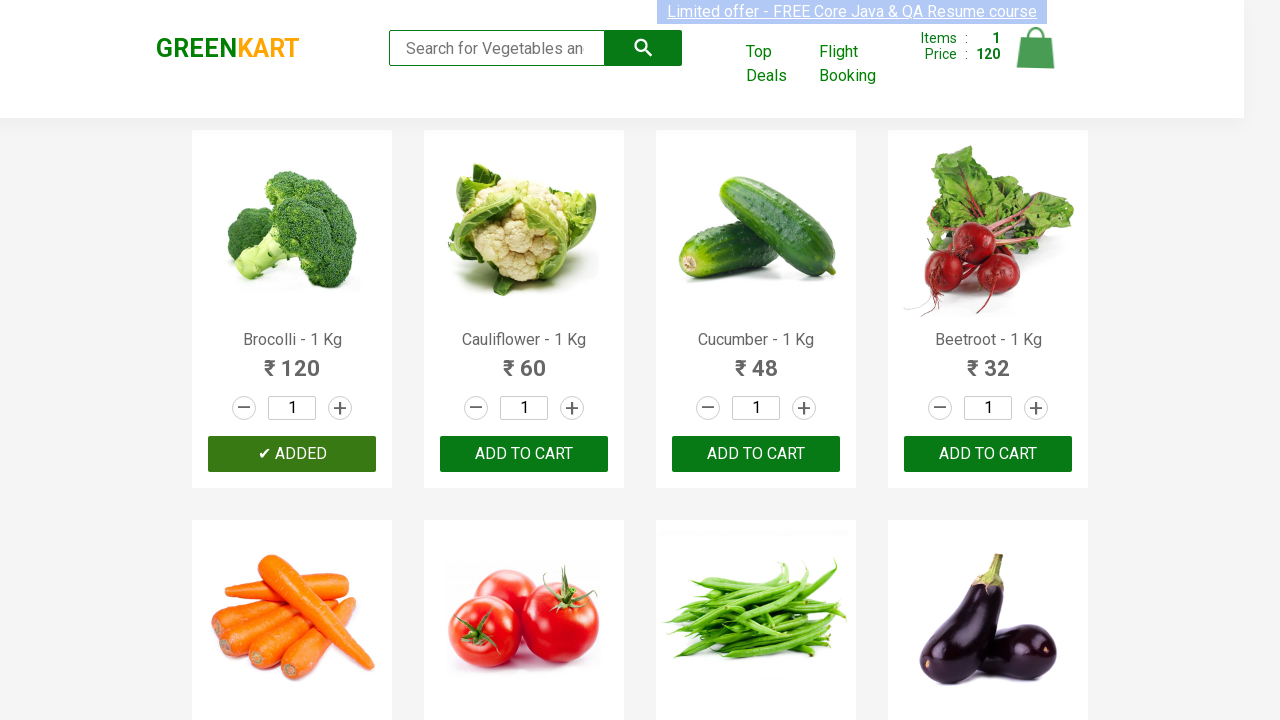

Added 'Cucumber' to cart at (756, 454) on h4.product-name >> nth=2 >> xpath=ancestor::div[@class='product'] >> .product-ac
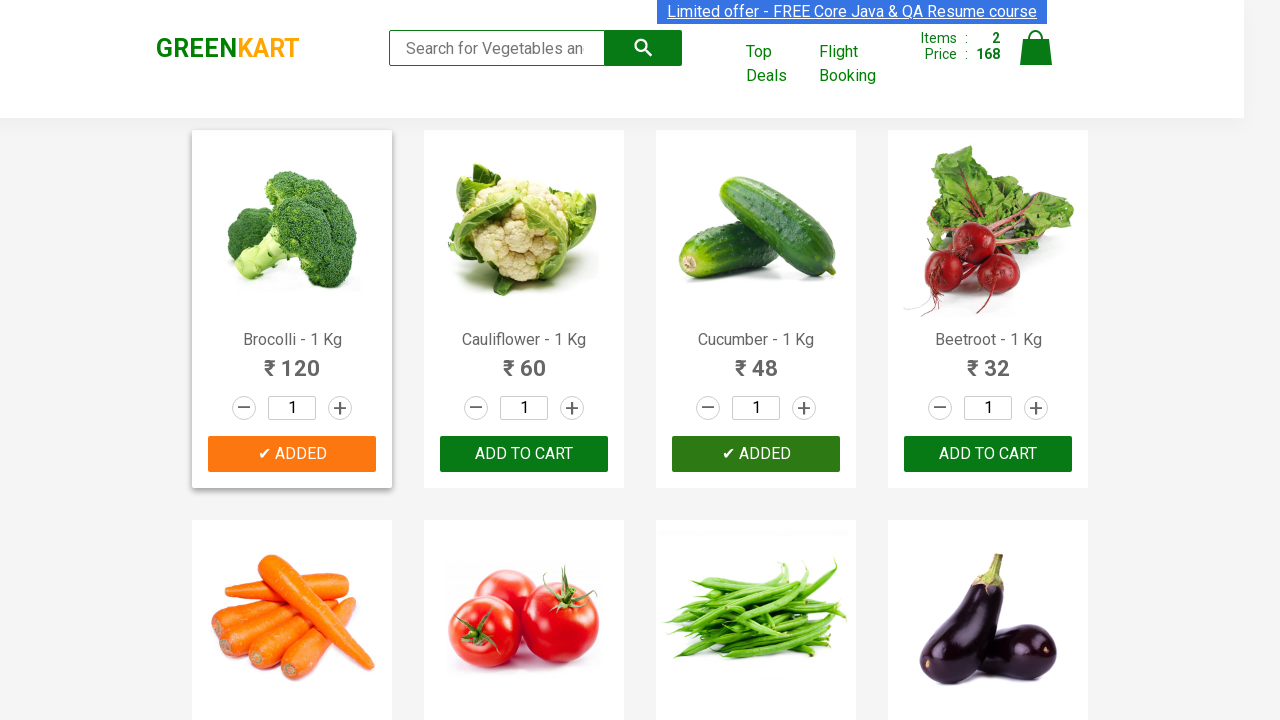

Added 'Beetroot' to cart at (988, 454) on h4.product-name >> nth=3 >> xpath=ancestor::div[@class='product'] >> .product-ac
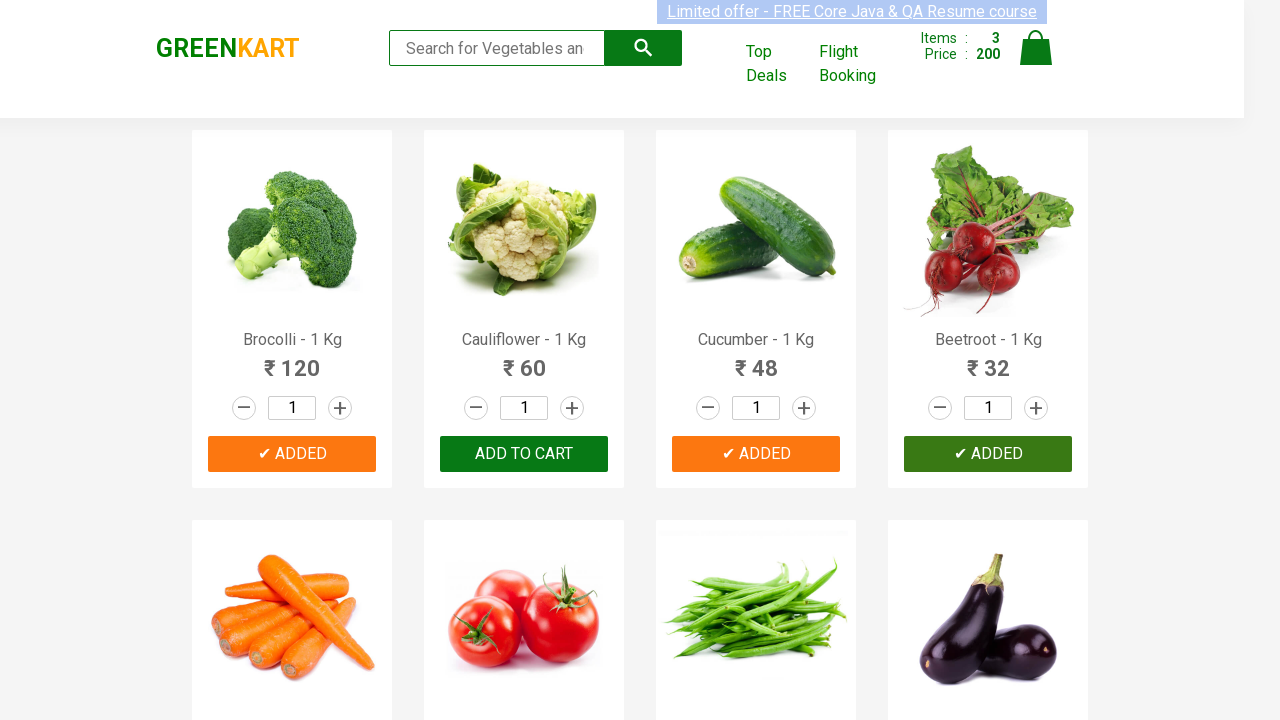

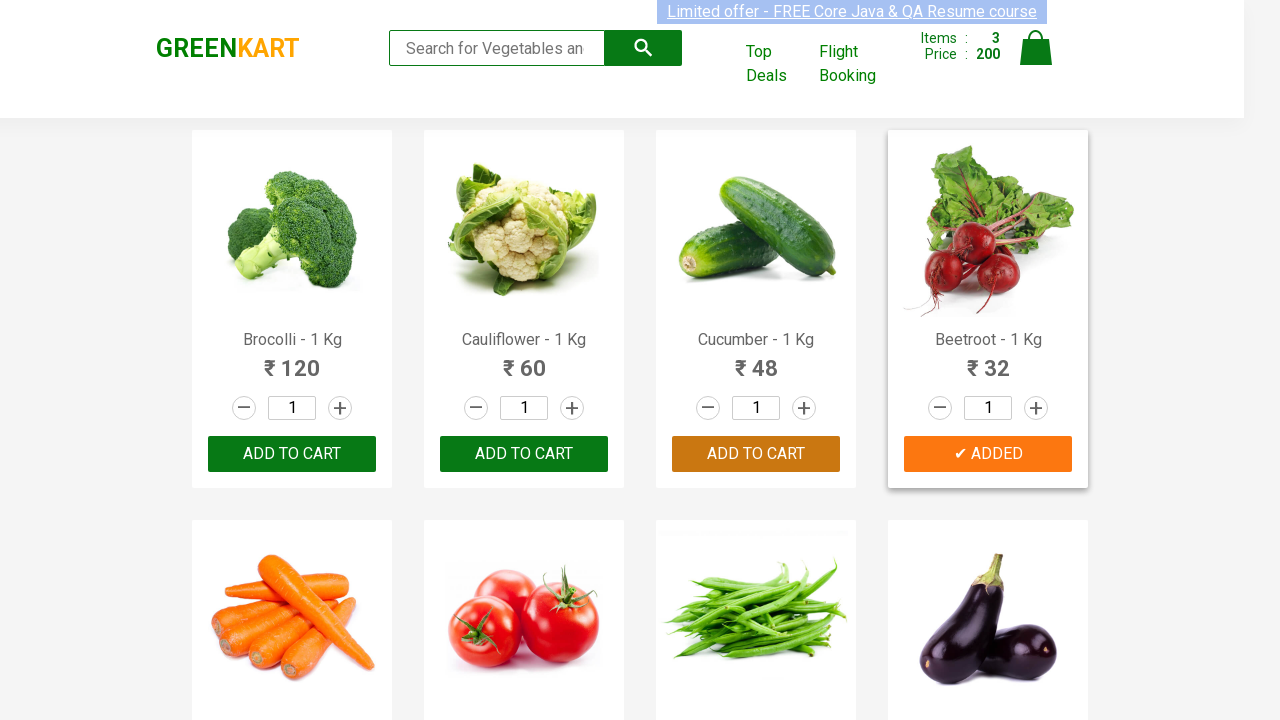